Tests a timed alert that appears after 5 seconds, clicking the button and waiting for the alert to appear

Starting URL: https://demoqa.com/alerts

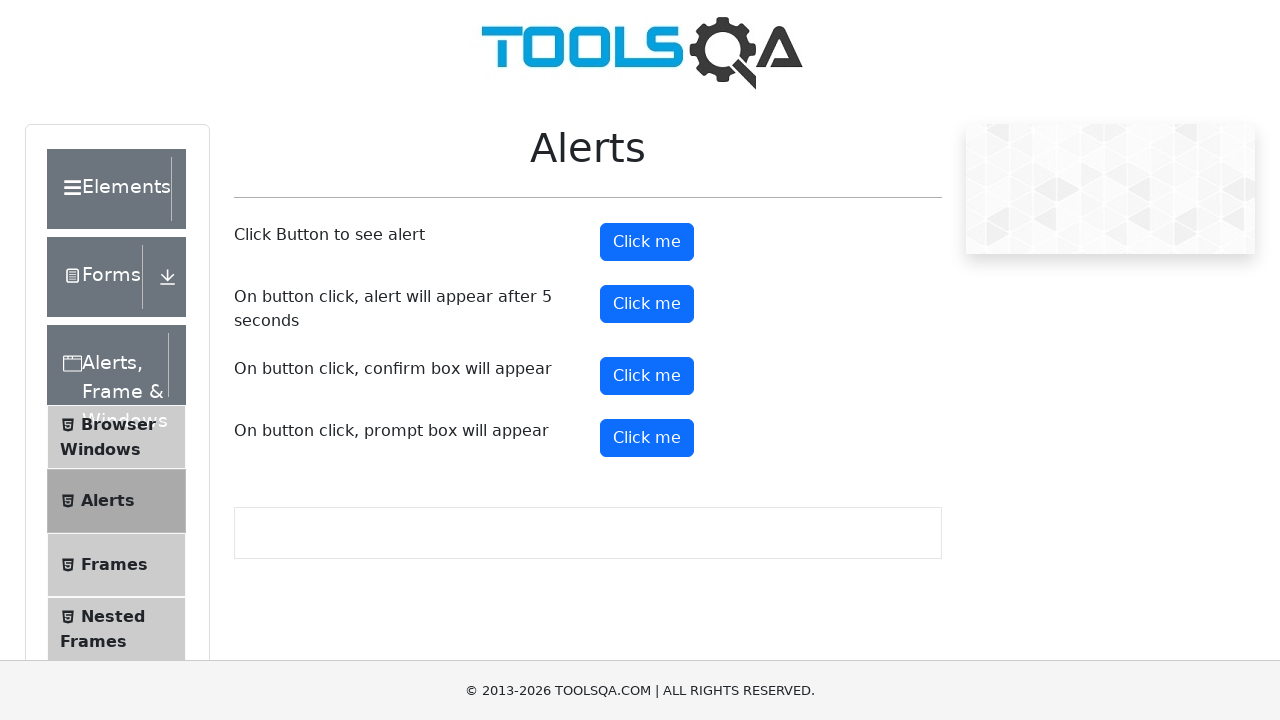

Set up dialog handler to accept the timed alert
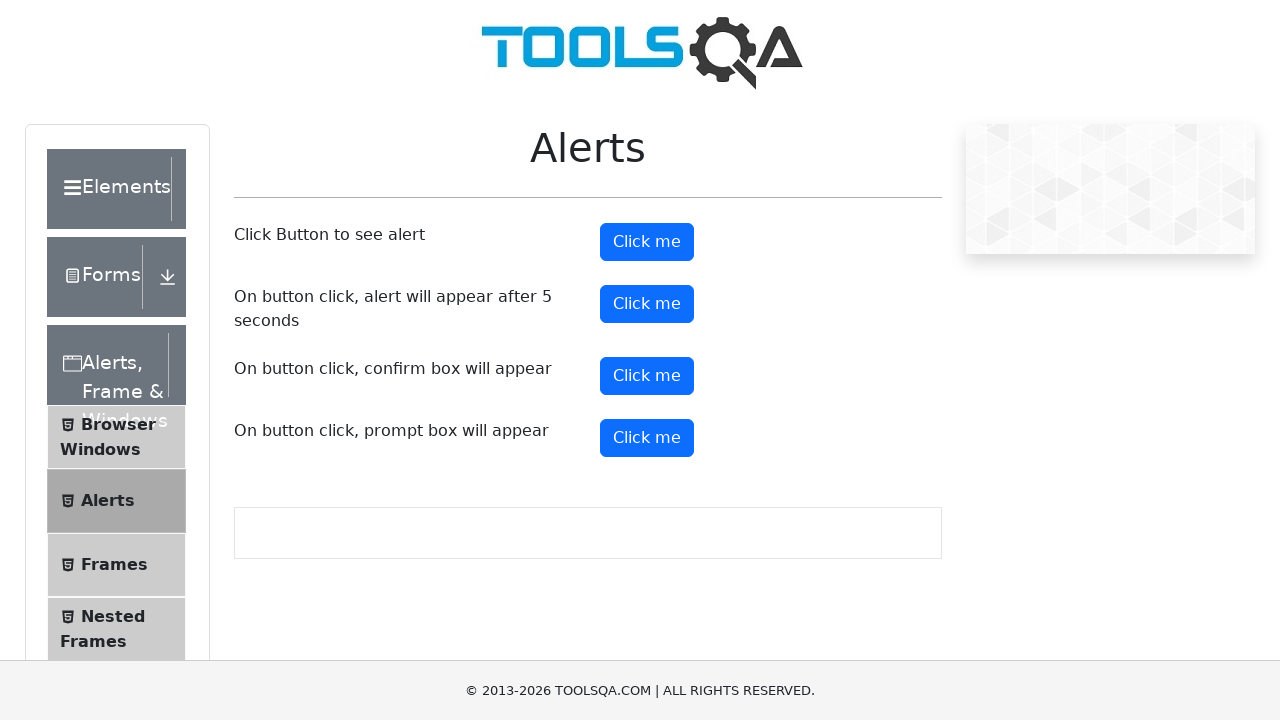

Clicked the timer alert button at (647, 304) on #timerAlertButton
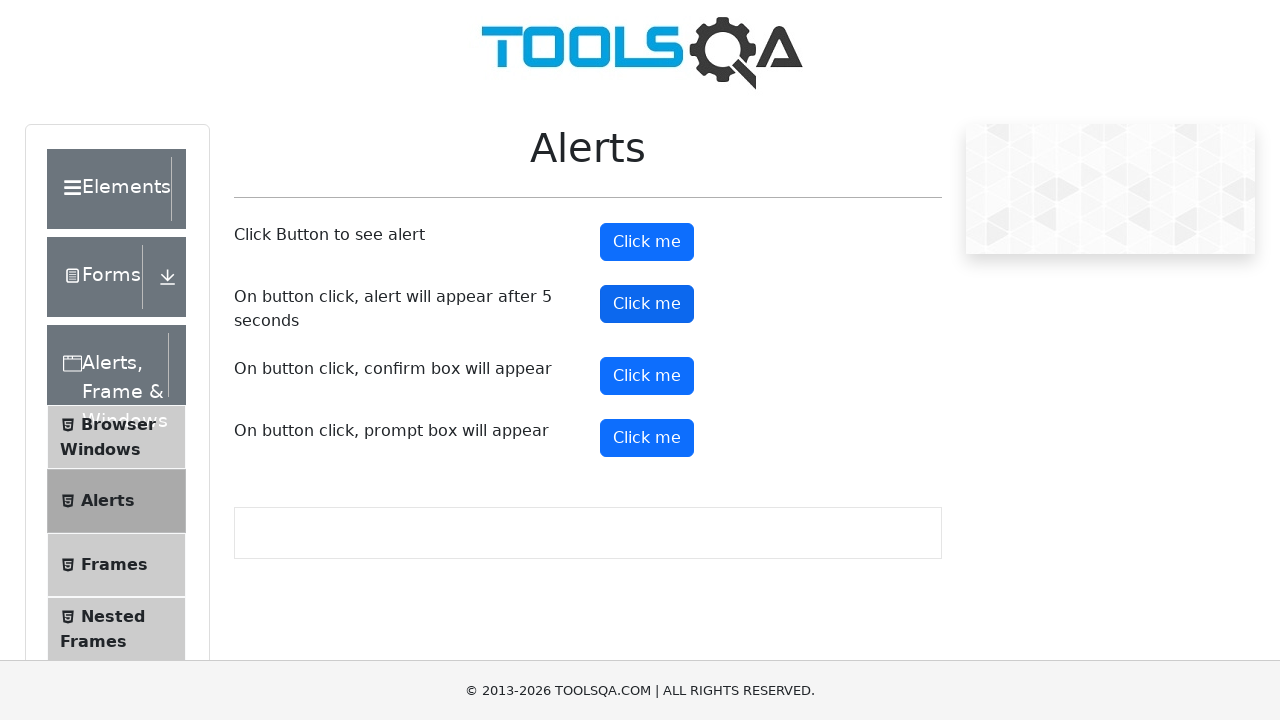

Waited 5 seconds for the timed alert to appear and be automatically accepted
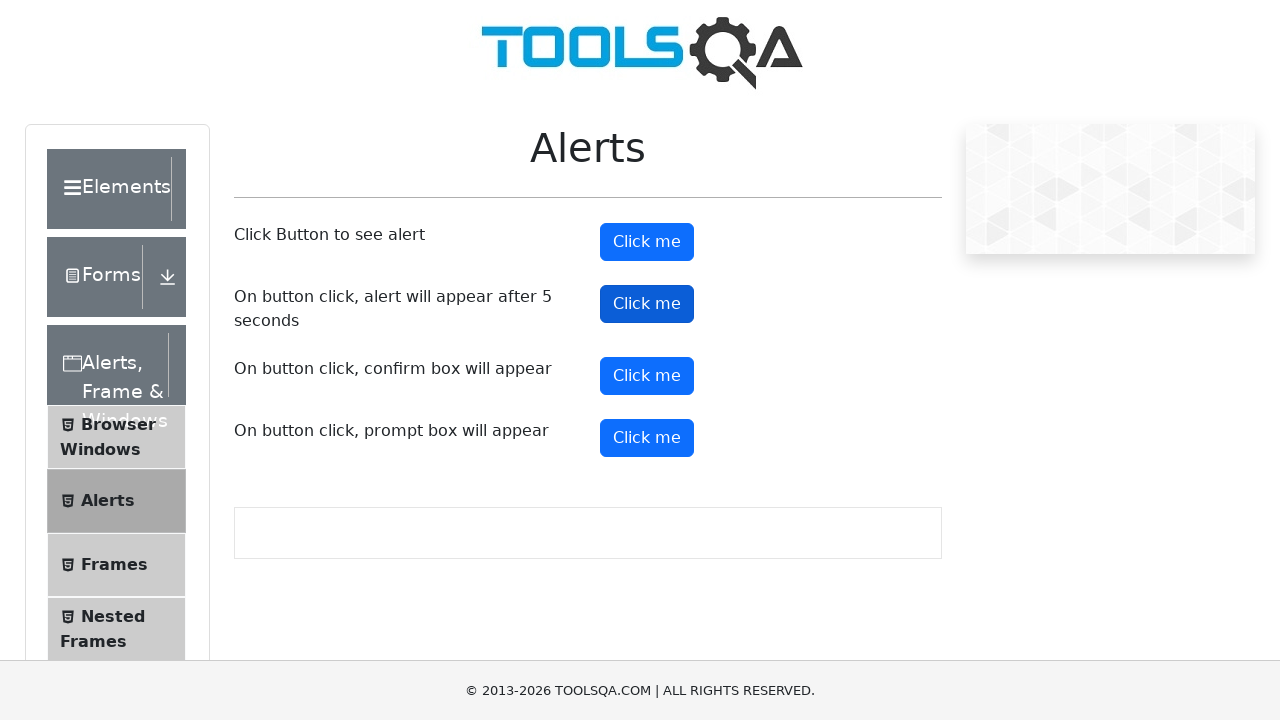

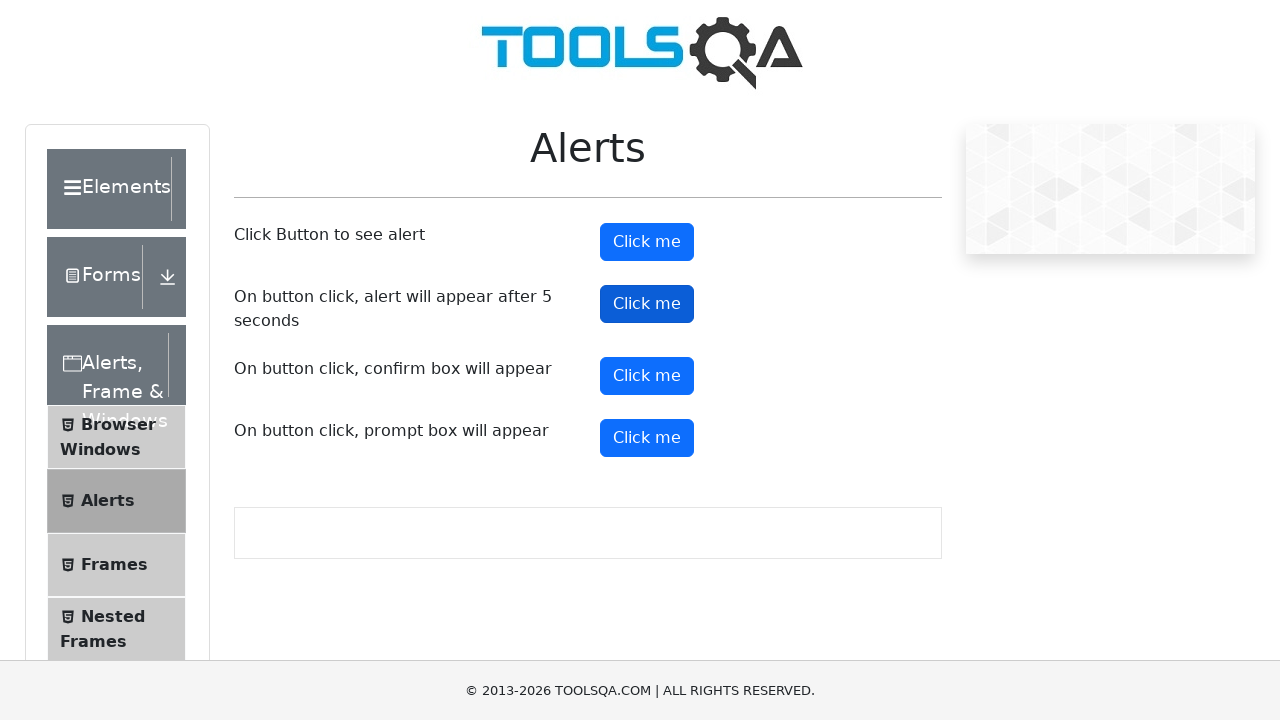